Selects a random sport radio button and verifies that all other sports are automatically deselected

Starting URL: http://samples.gwtproject.org/samples/Showcase/Showcase.html#!CwRadioButton

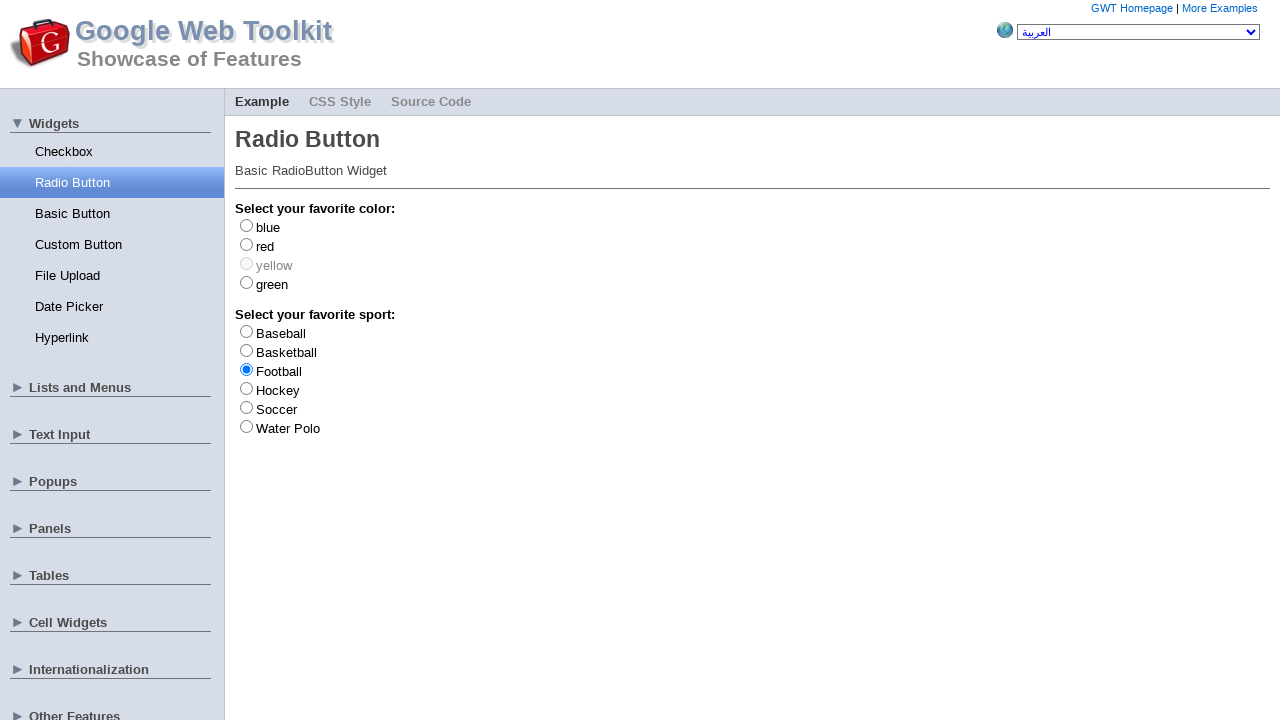

Clicked random sport radio button at index 3 at (246, 388) on #gwt-debug-cwRadioButton-sport-Hockey-input
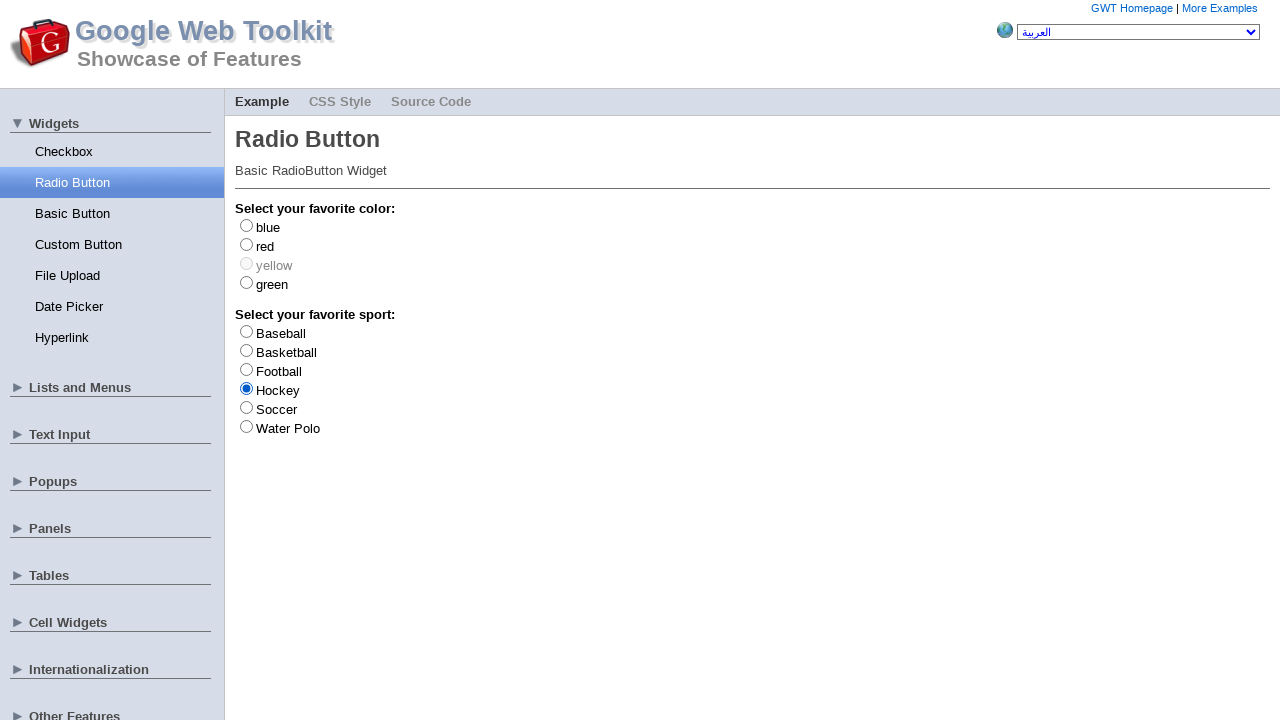

Verified that selected sport at index 3 is checked
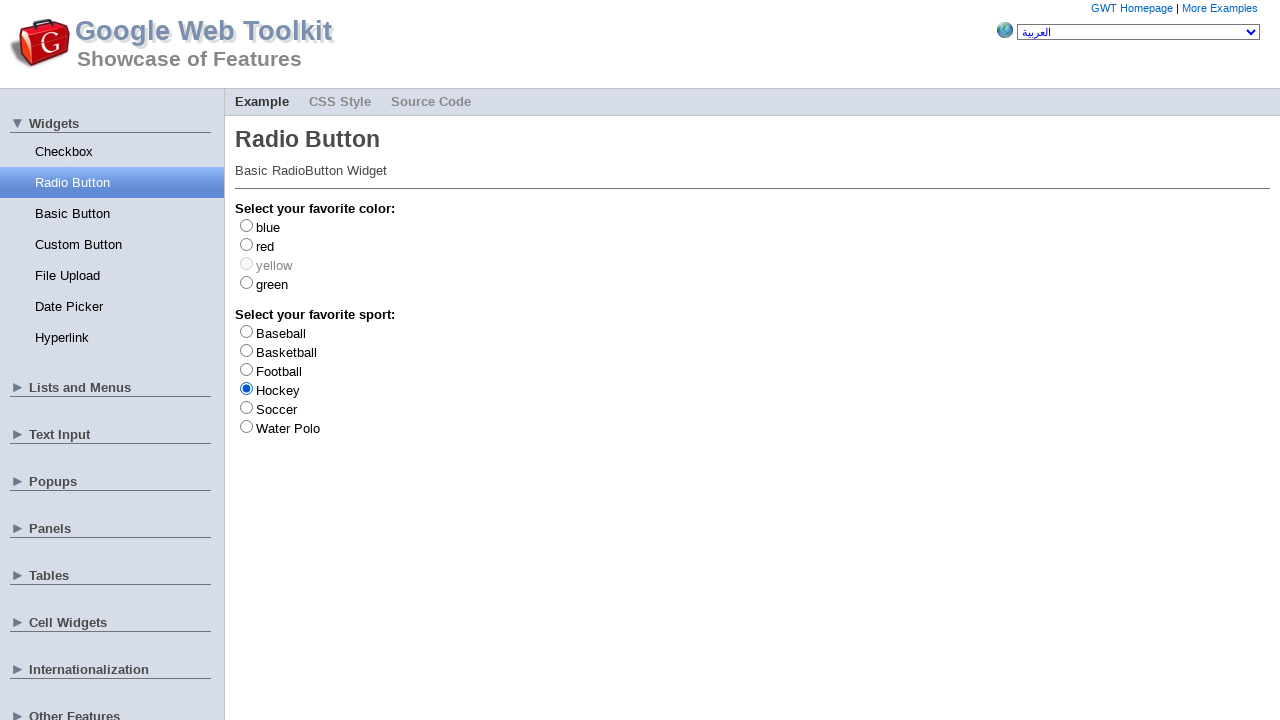

Verified that sport at index 0 is not selected
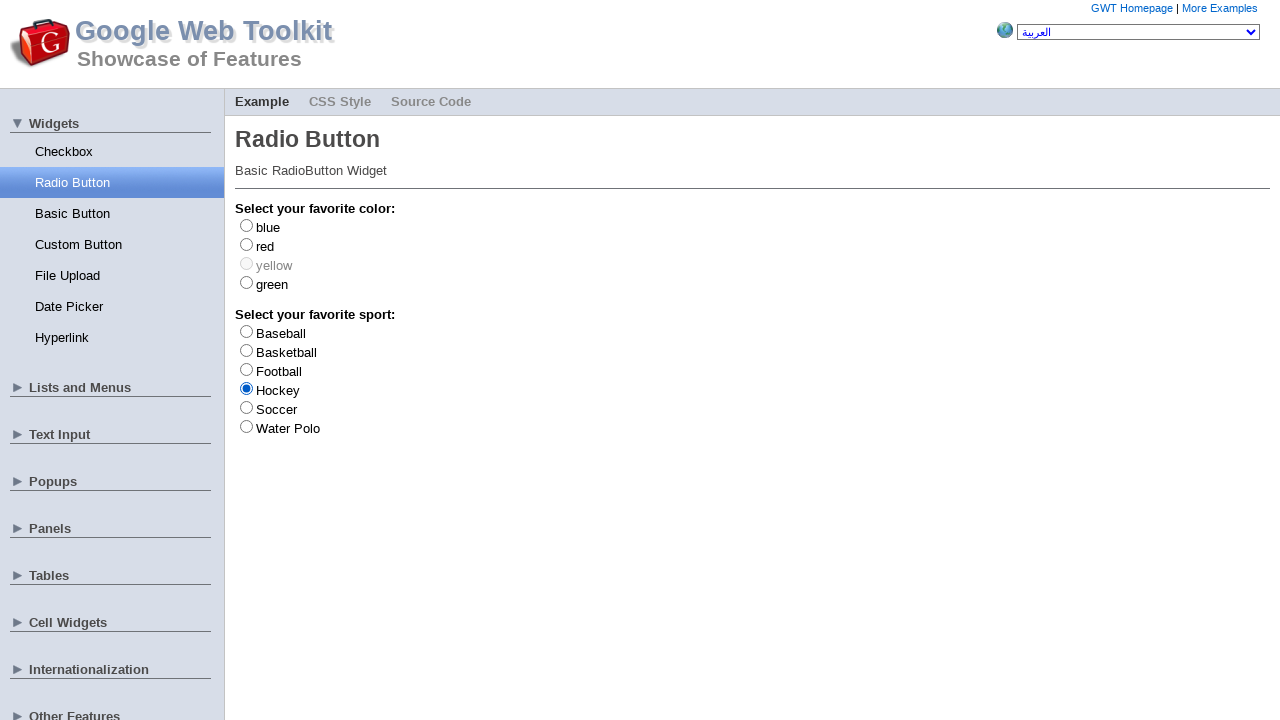

Verified that sport at index 1 is not selected
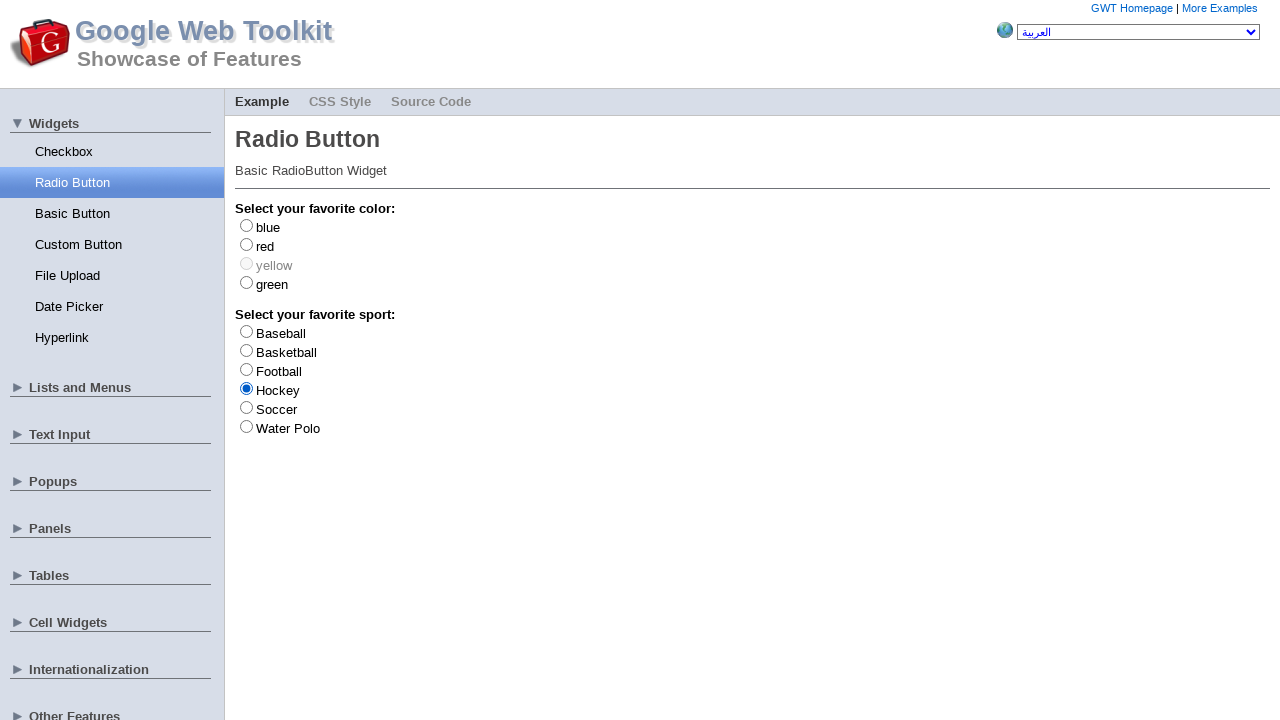

Verified that sport at index 2 is not selected
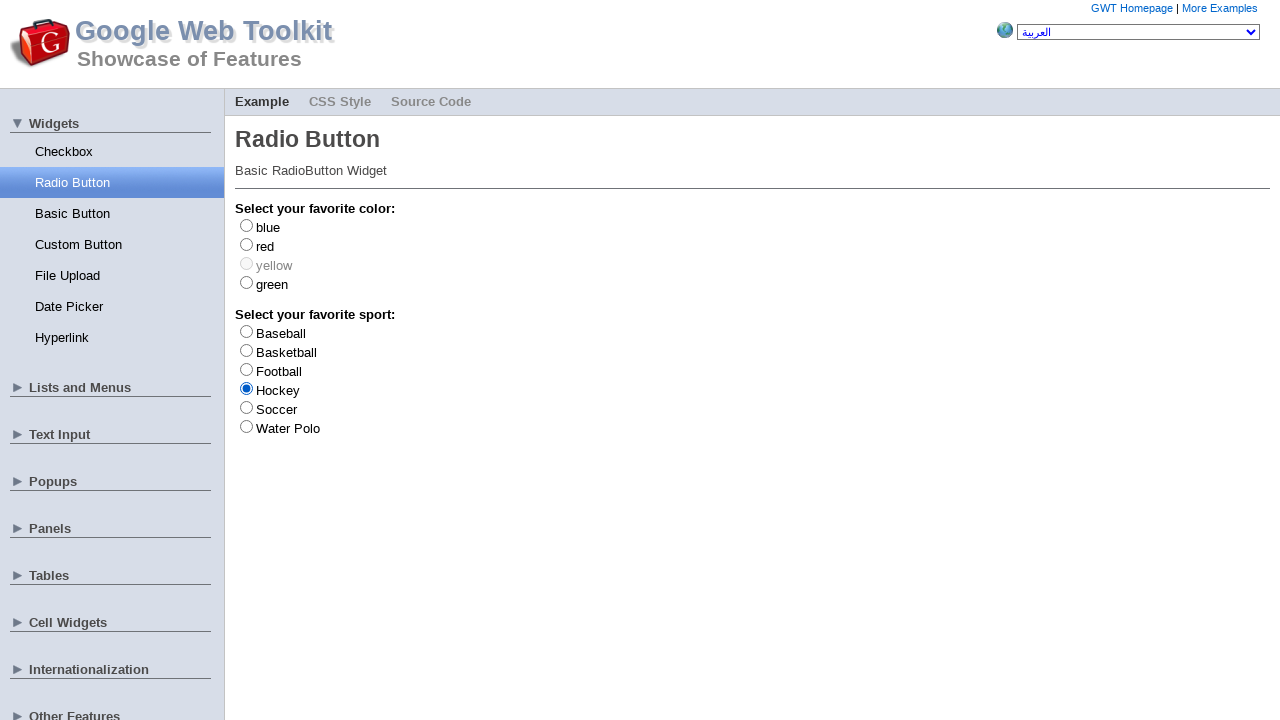

Verified that sport at index 4 is not selected
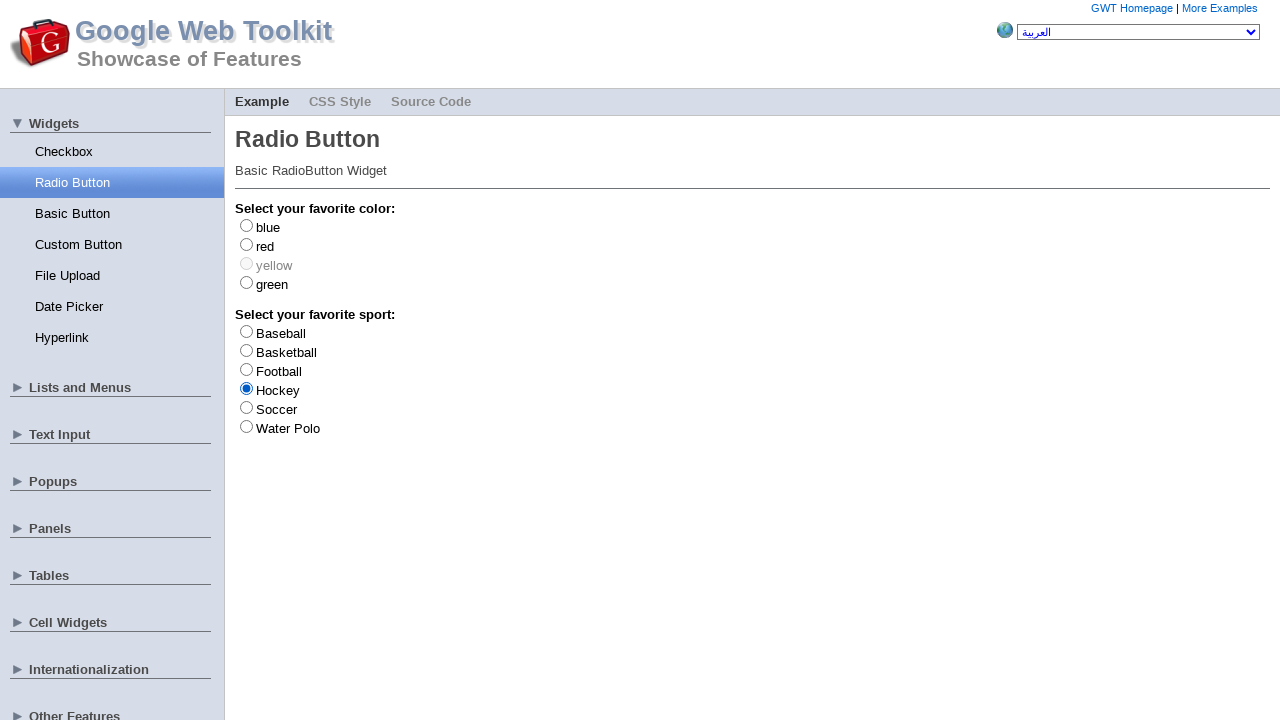

Verified that sport at index 5 is not selected
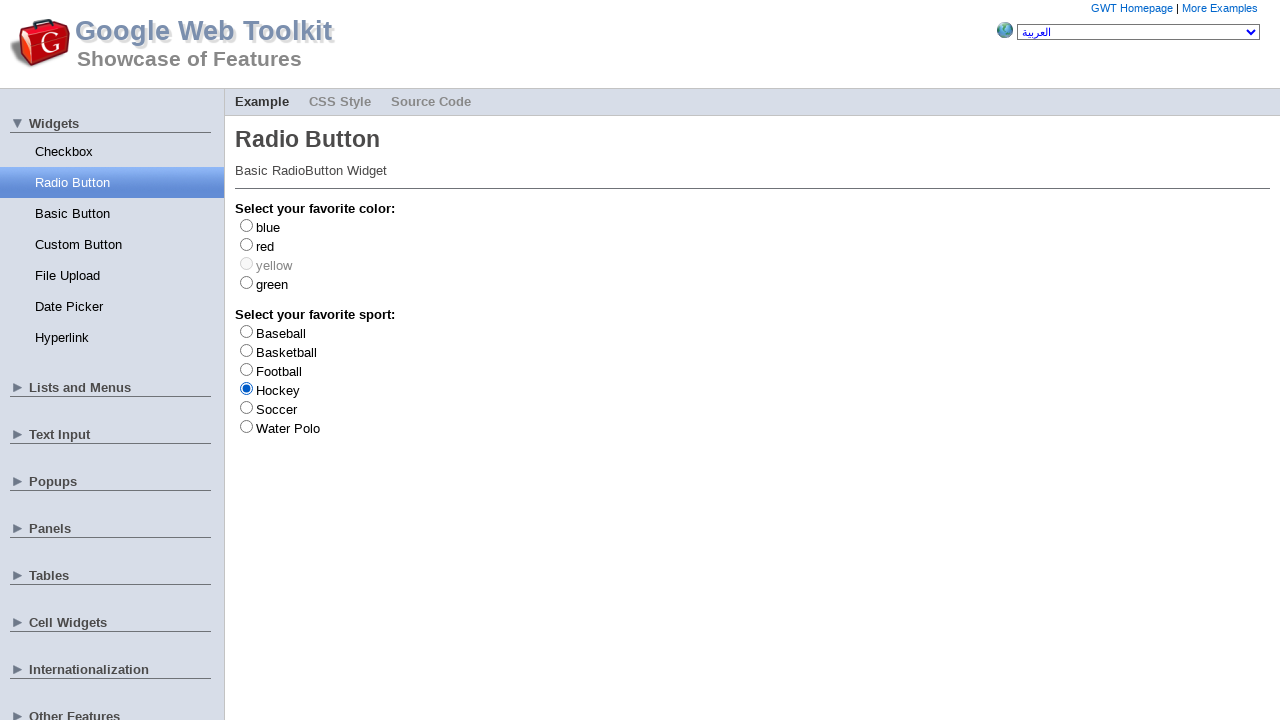

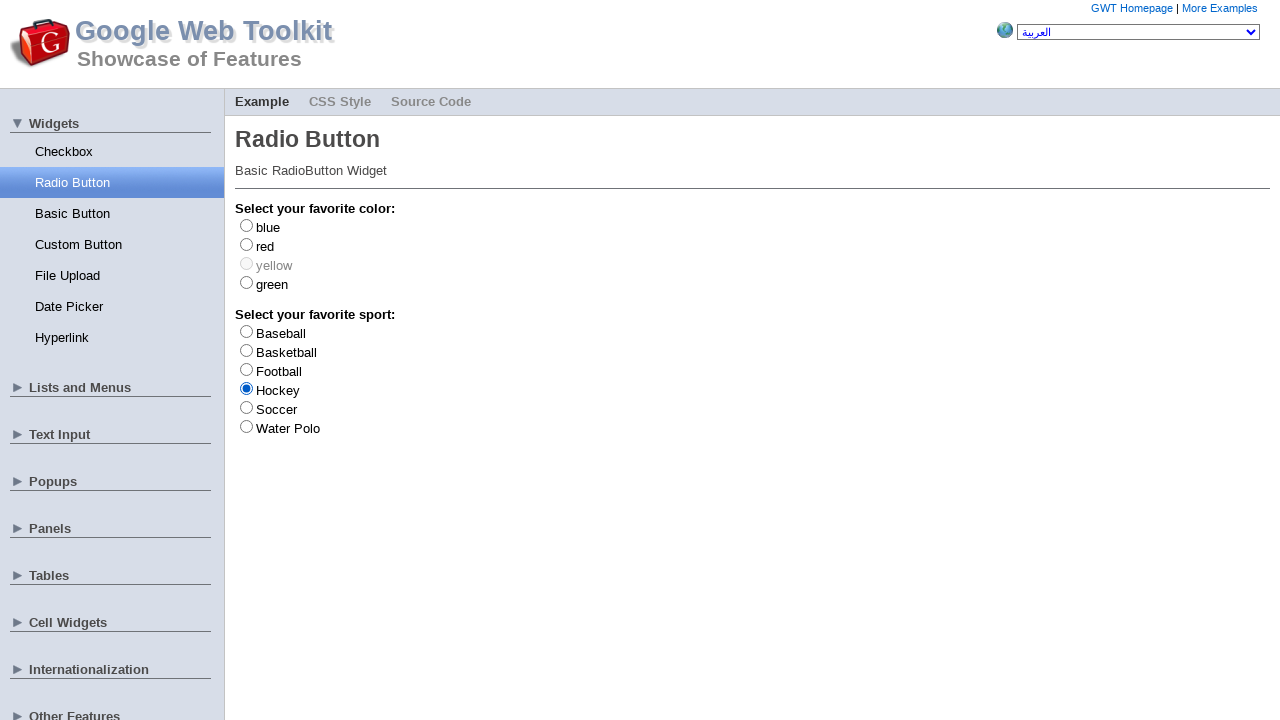